Tests dynamic loading functionality by clicking a start button and waiting for a "Hello World!" message to appear after the loading completes.

Starting URL: https://the-internet.herokuapp.com/dynamic_loading/2

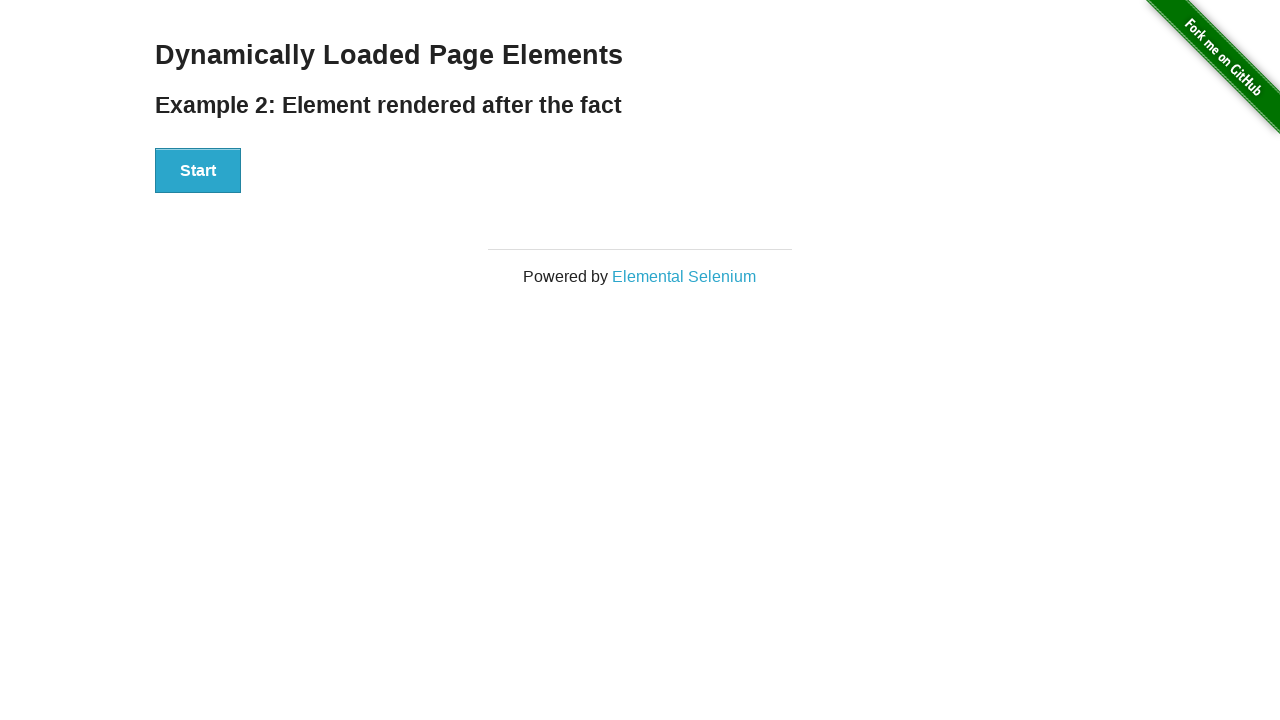

Clicked start button to begin dynamic loading at (198, 171) on #start button
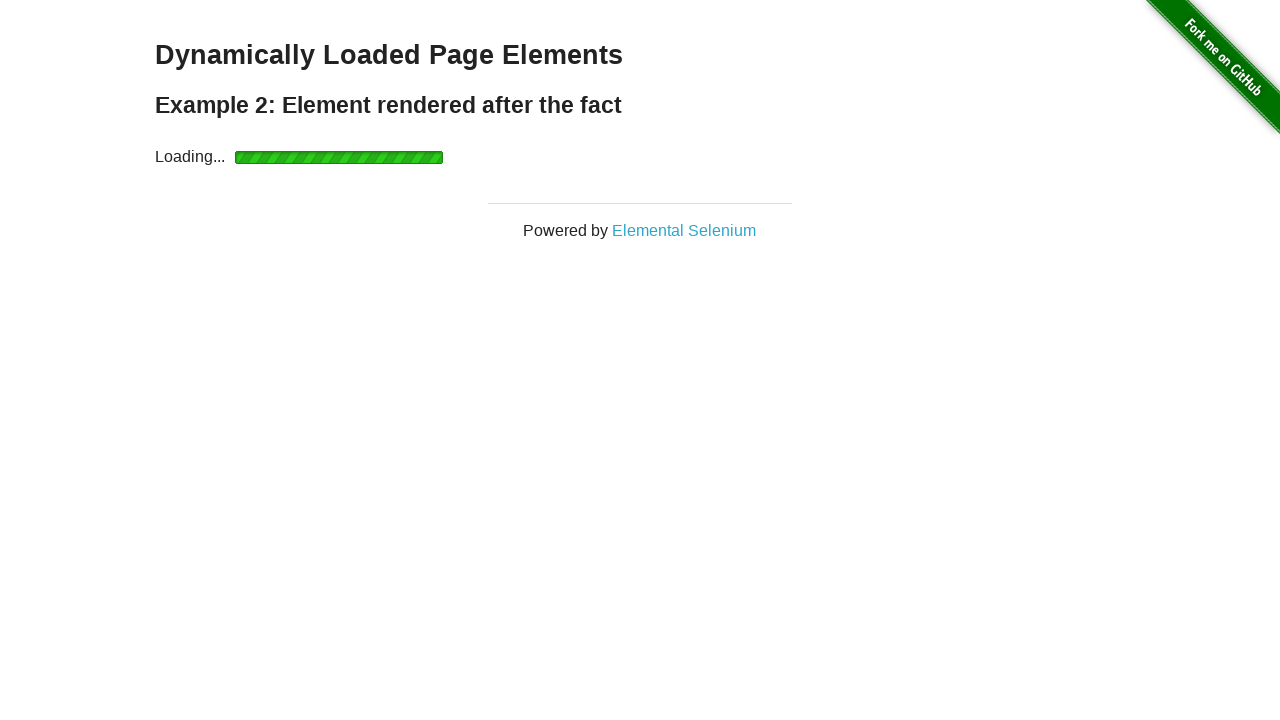

Waited for finish element to become visible after loading completed
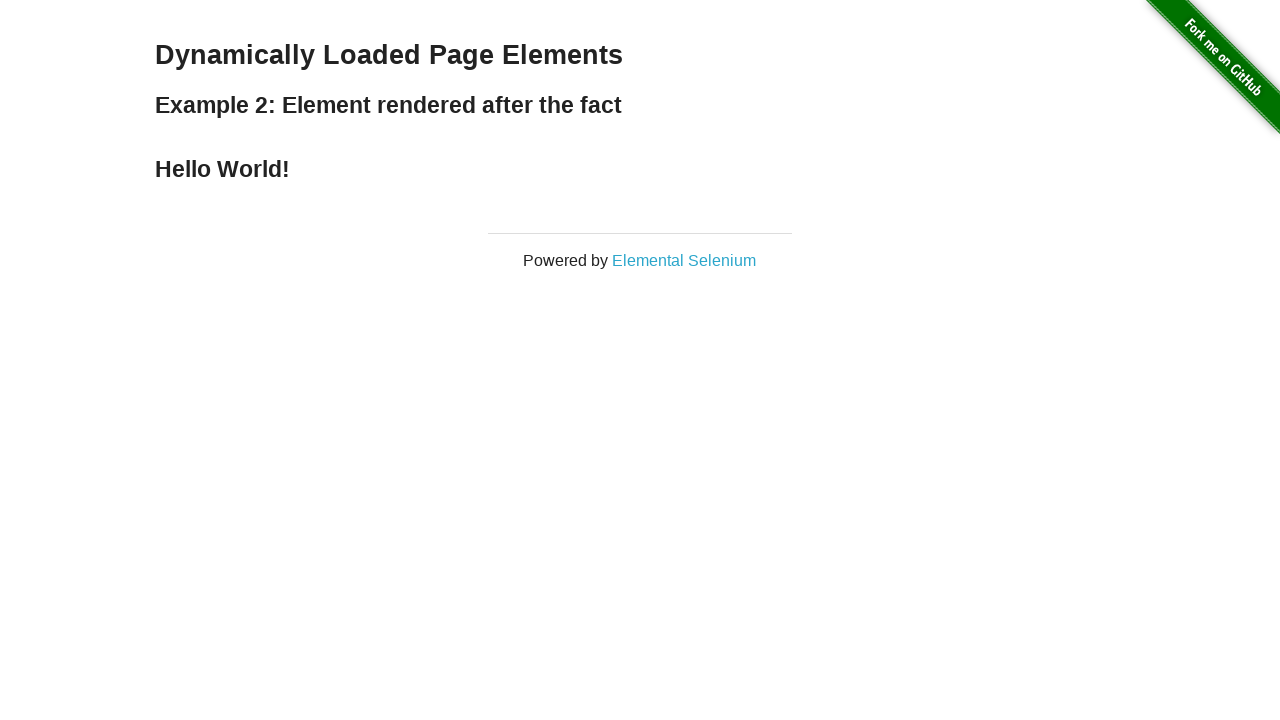

Retrieved text content from finish element
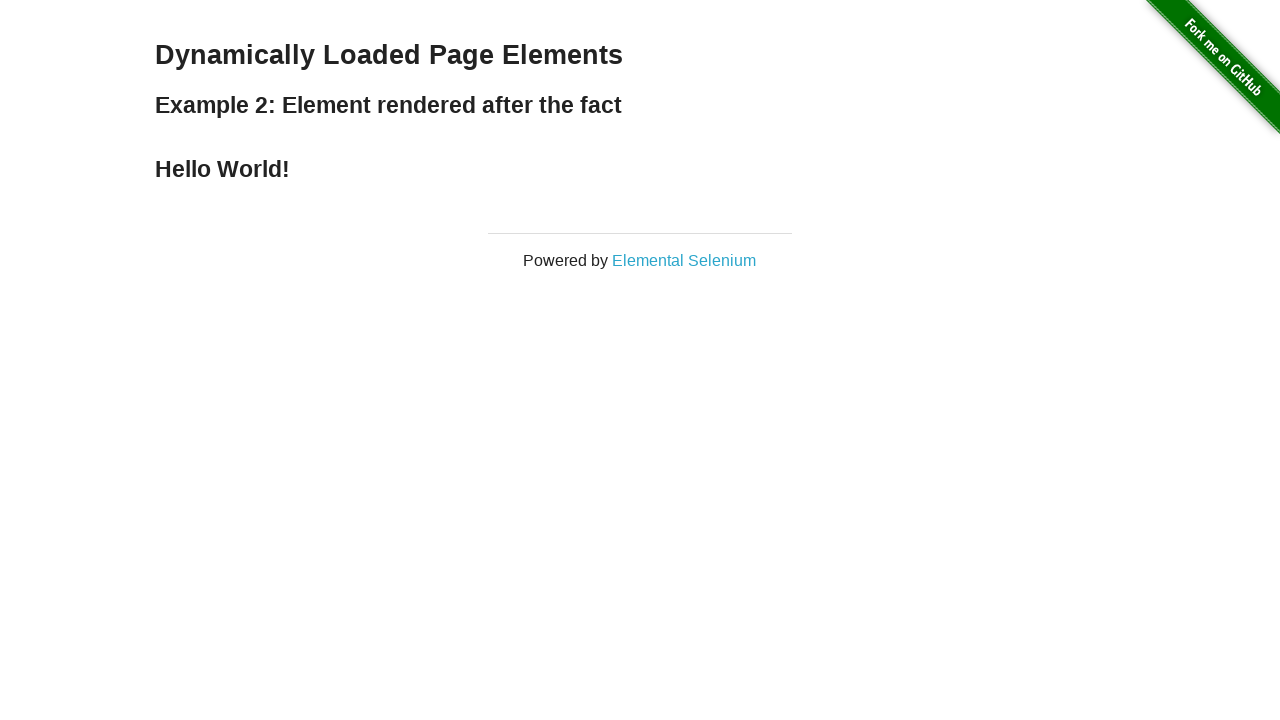

Verified finish element contains expected 'Hello World!' message
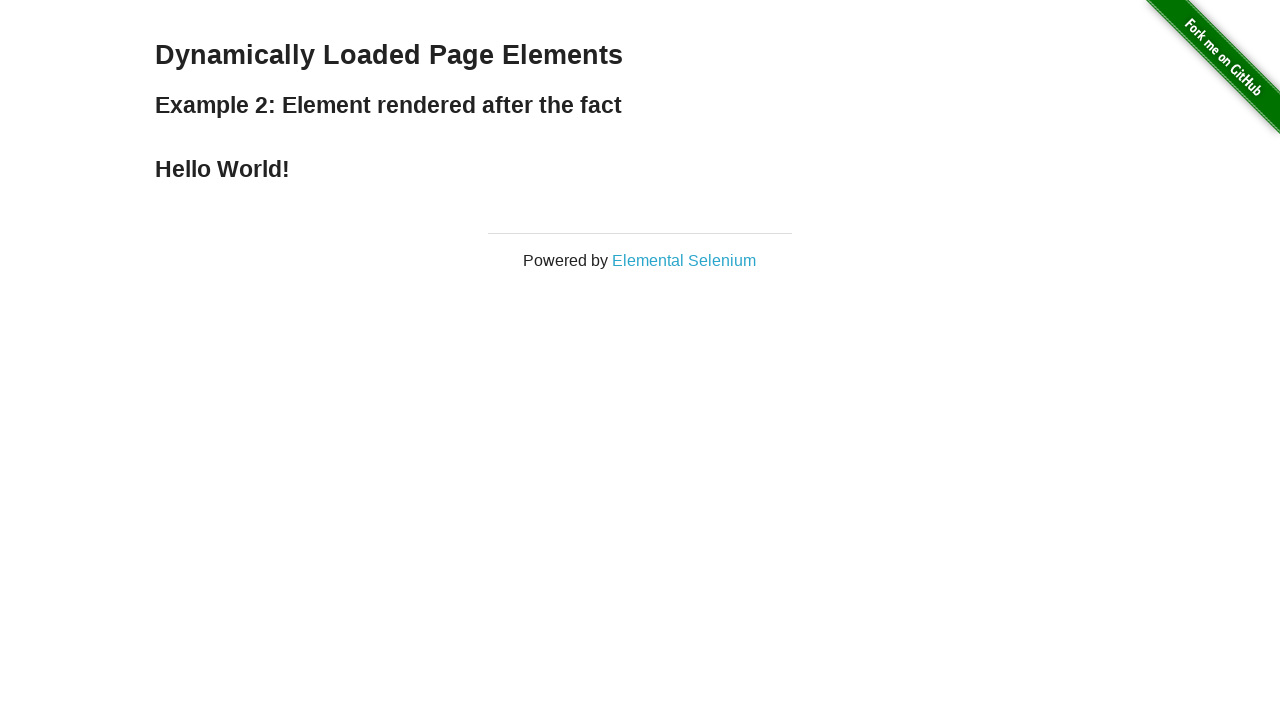

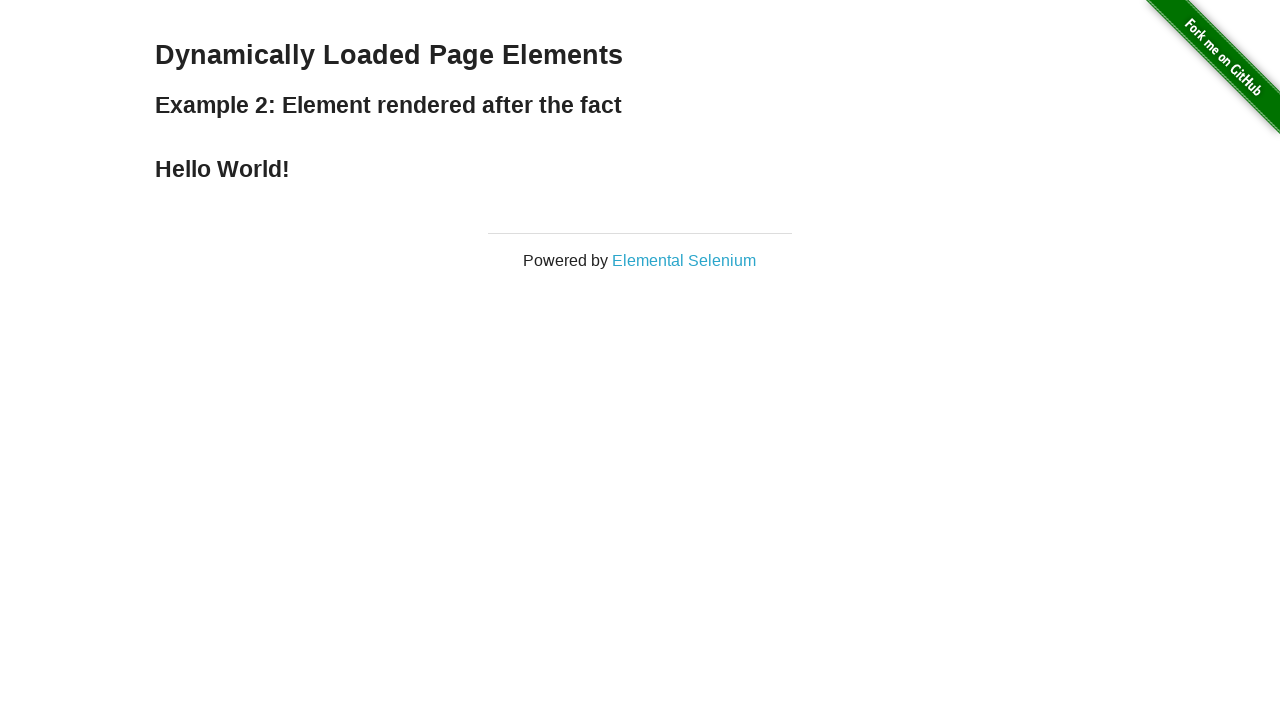